Tests Bootstrap dropdown functionality by clicking a dropdown menu button and selecting the "HTML" option from the dropdown list

Starting URL: https://www.w3schools.com/bootstrap/bootstrap_dropdowns.asp

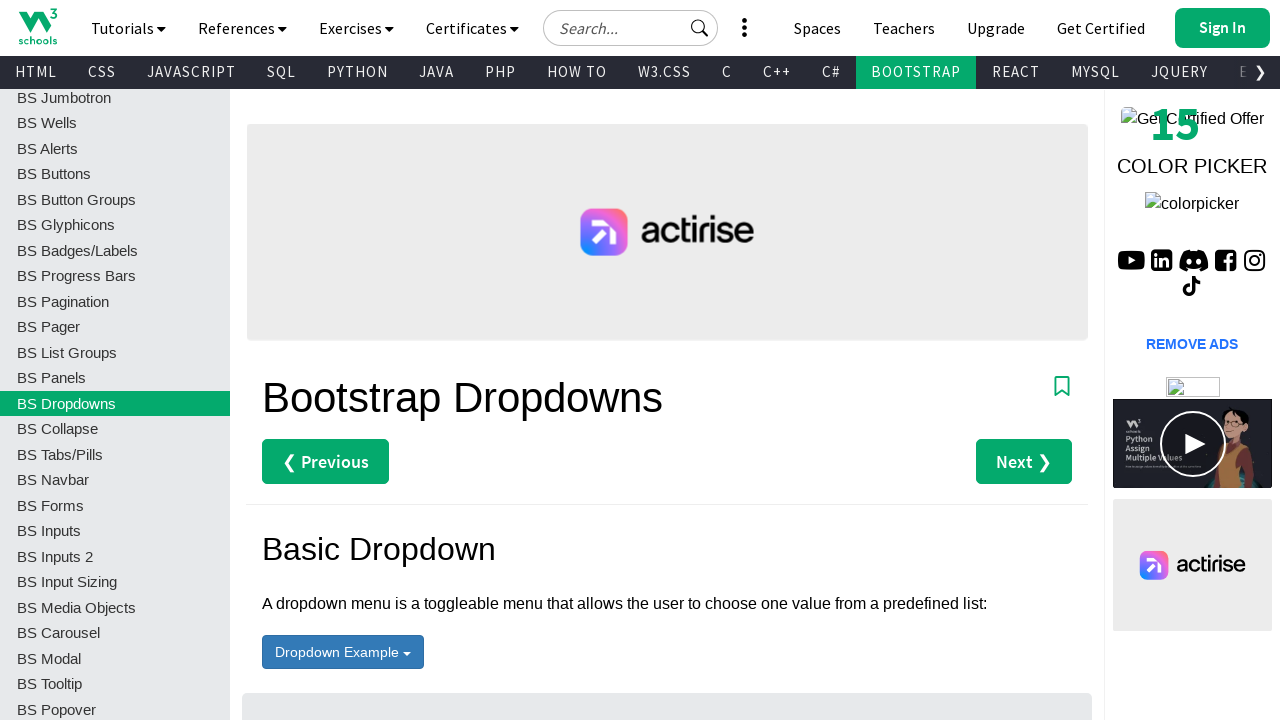

Clicked the dropdown menu button at (343, 652) on button#menu1
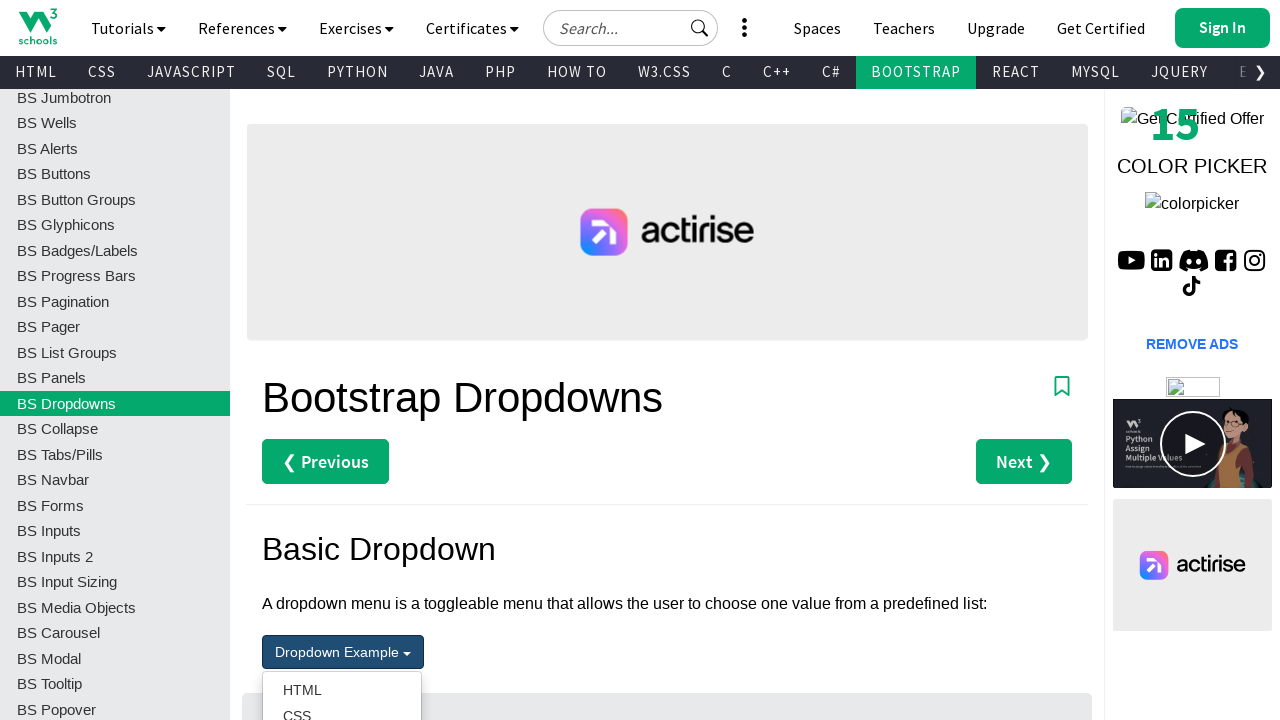

Dropdown menu appeared with options
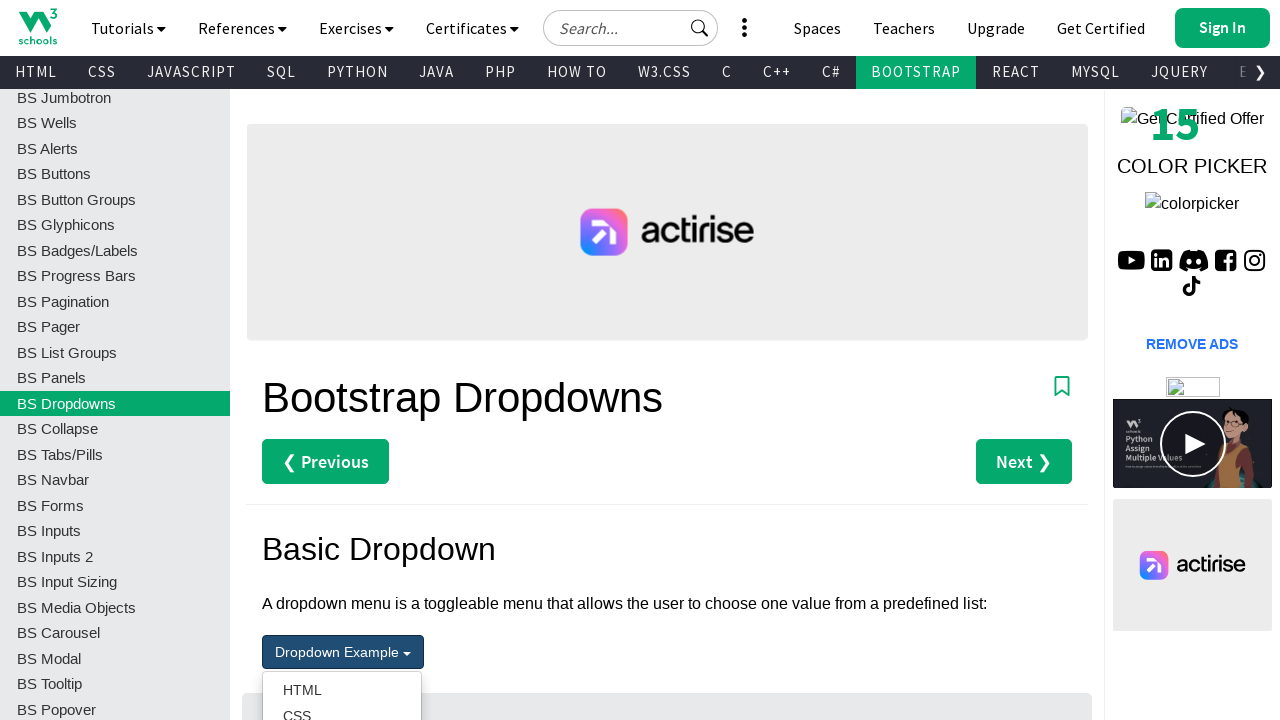

Selected the HTML option from the dropdown list at (342, 690) on ul[aria-labelledby='menu1'] li:has-text('HTML')
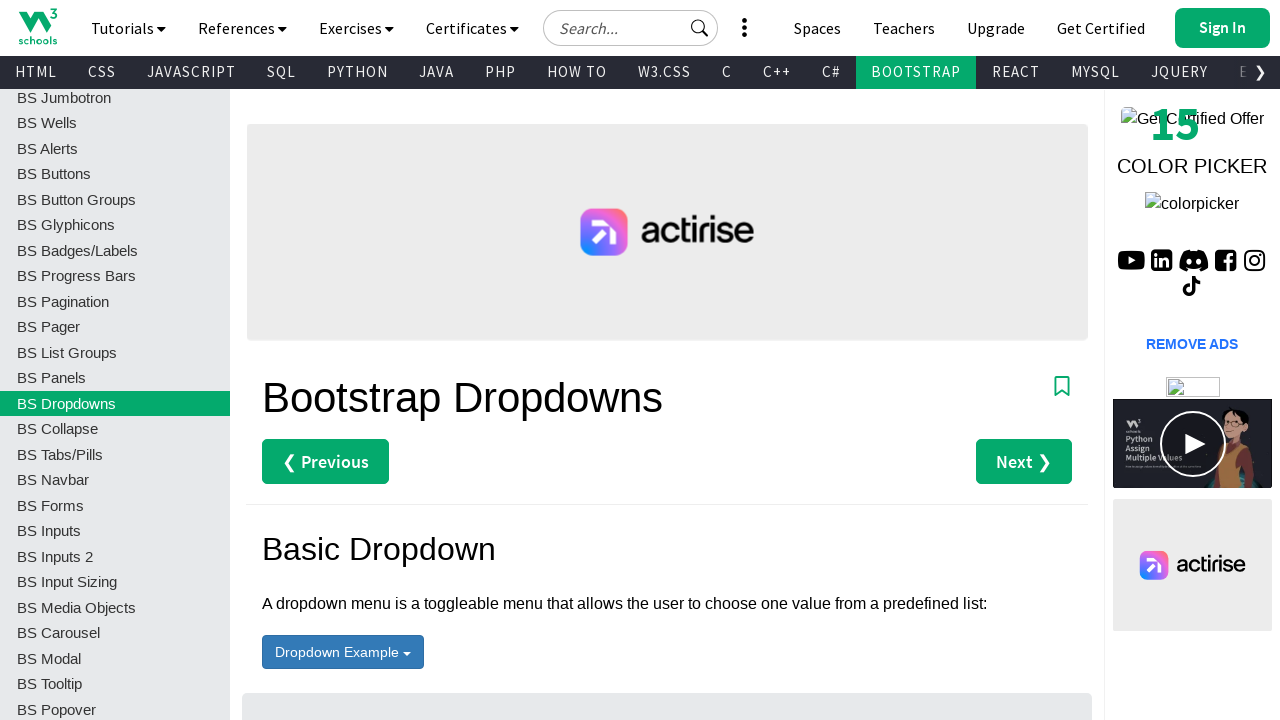

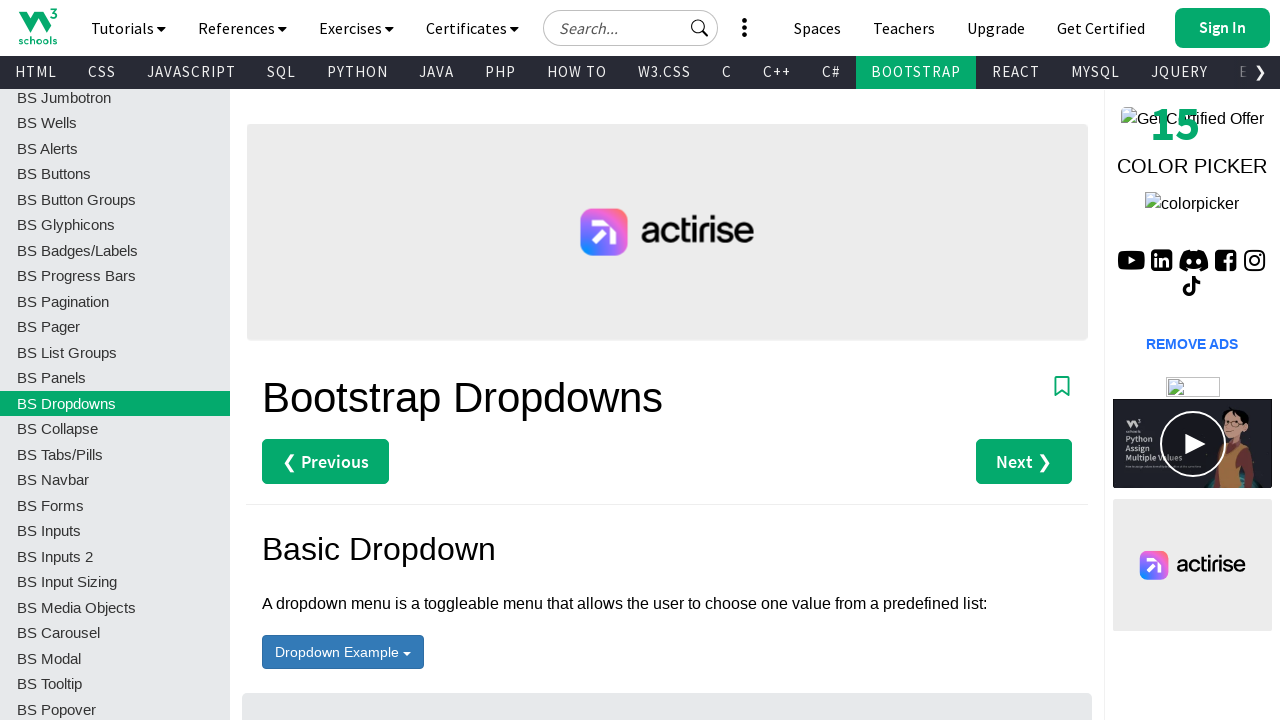